Tests plot type options by hovering over the plot and looking for trace type buttons if available.

Starting URL: https://badj.github.io/NZGovDebtTrends2002-2025/

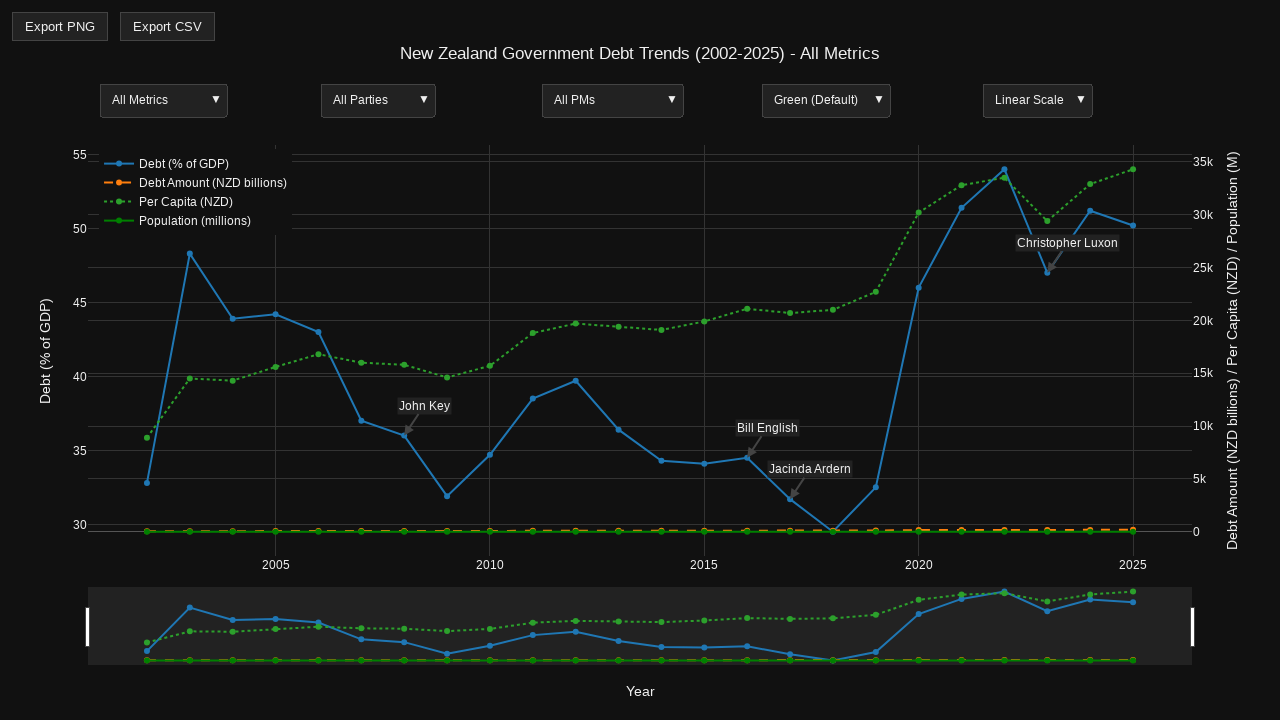

Waited for plot container to become visible
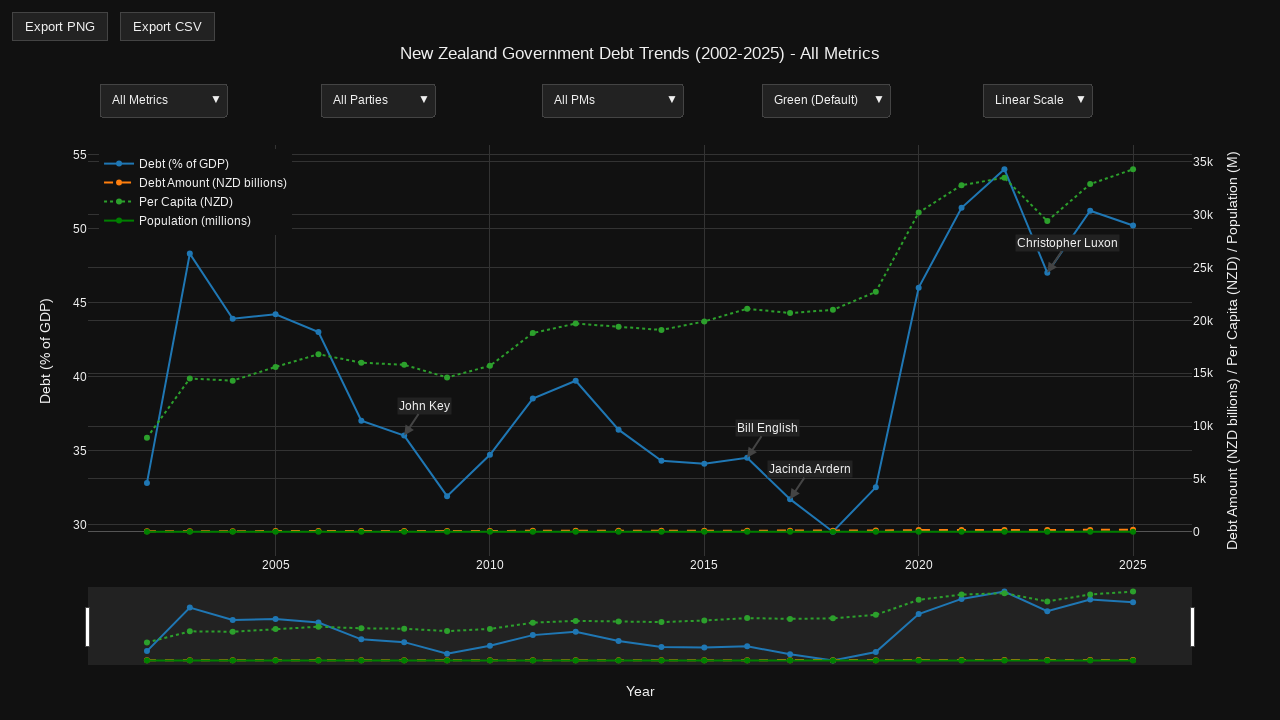

Located plot container element
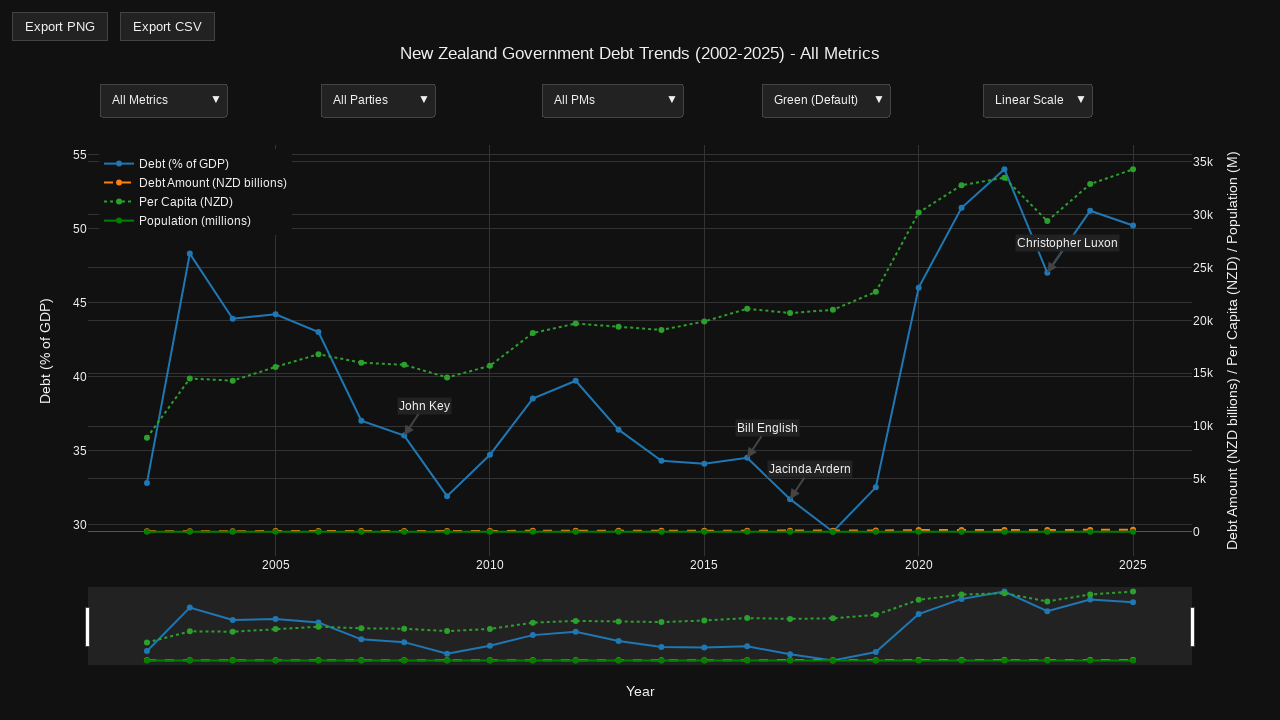

Hovered over plot container to reveal modebar at (640, 370) on .js-plotly-plot
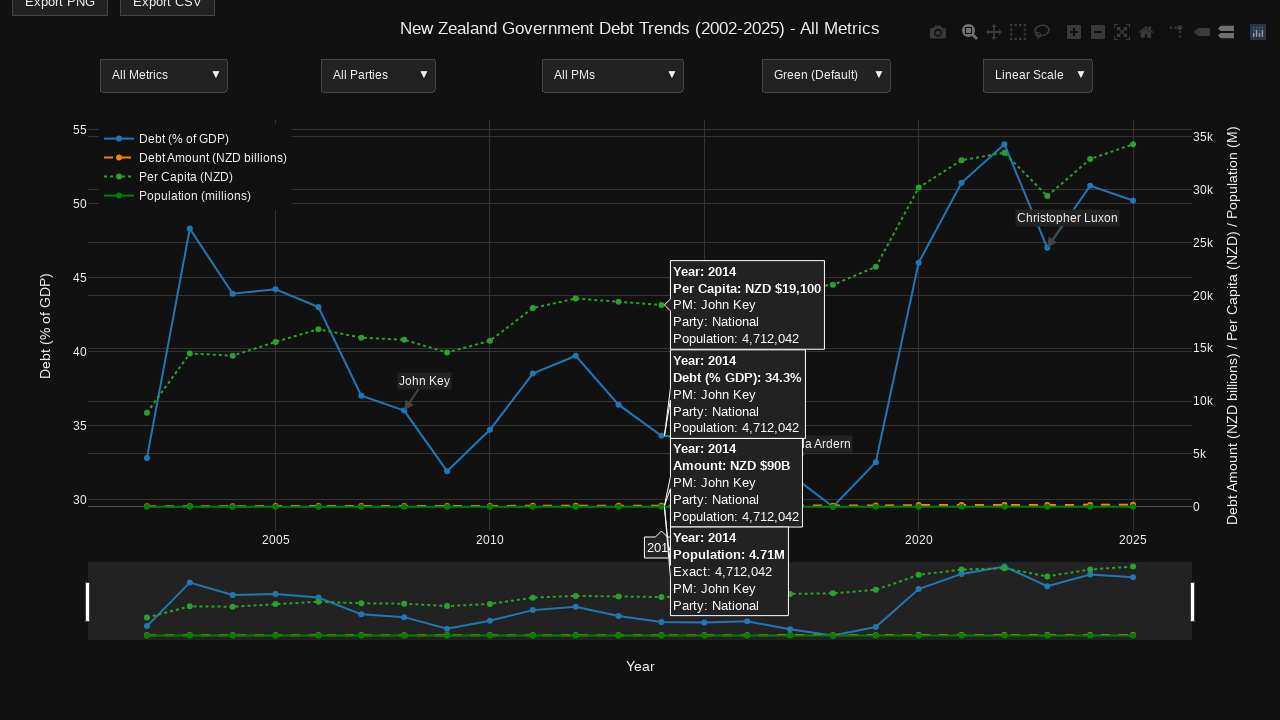

Waited 1 second for modebar to appear
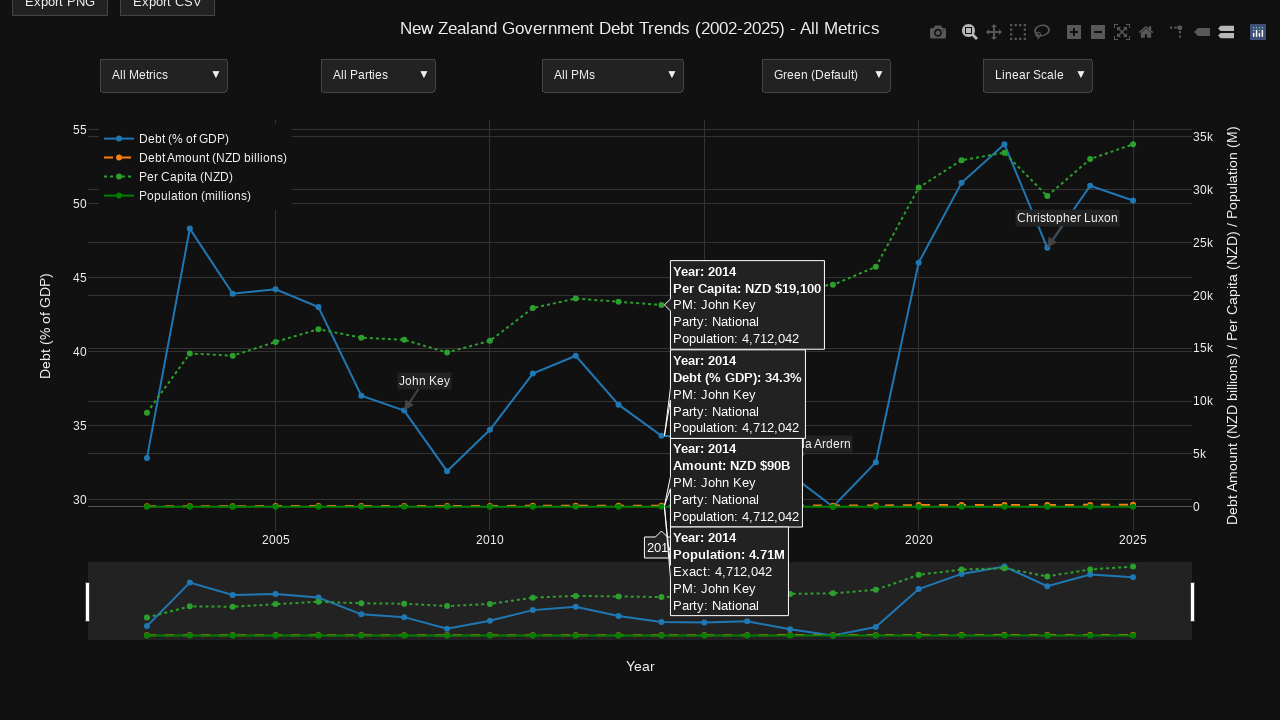

Located trace type button in modebar
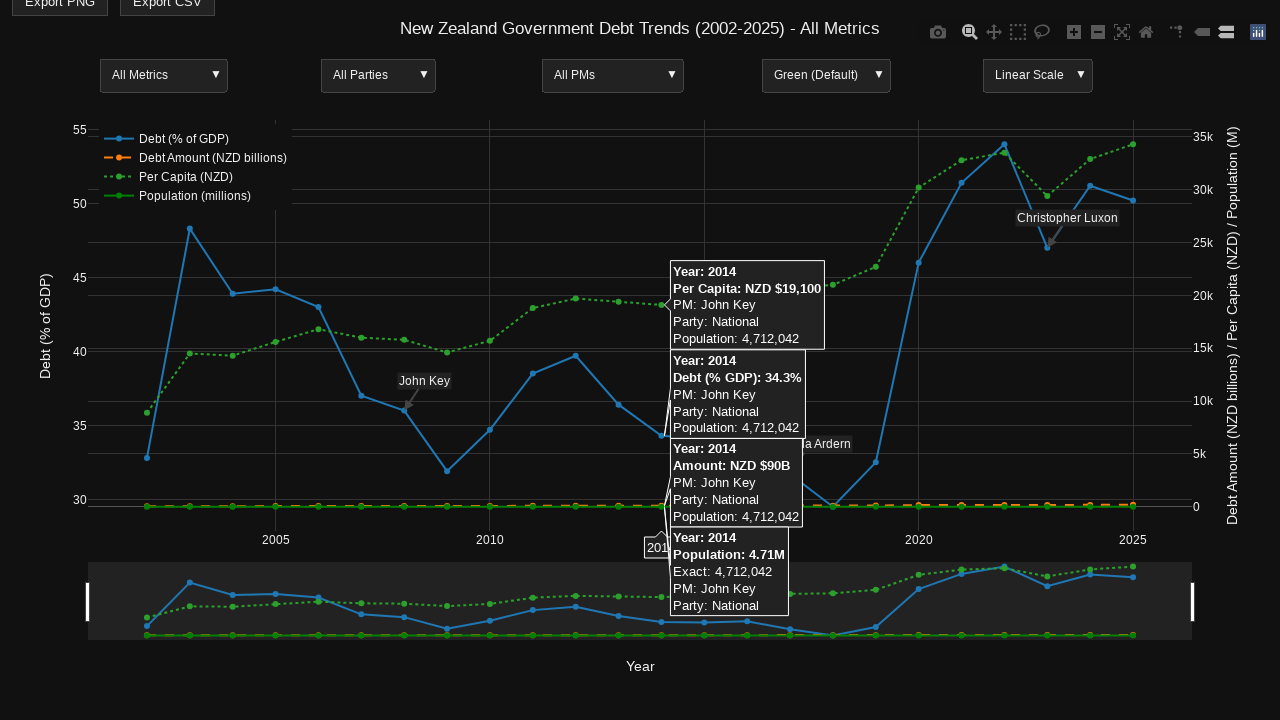

Verified plot remains visible after interactions
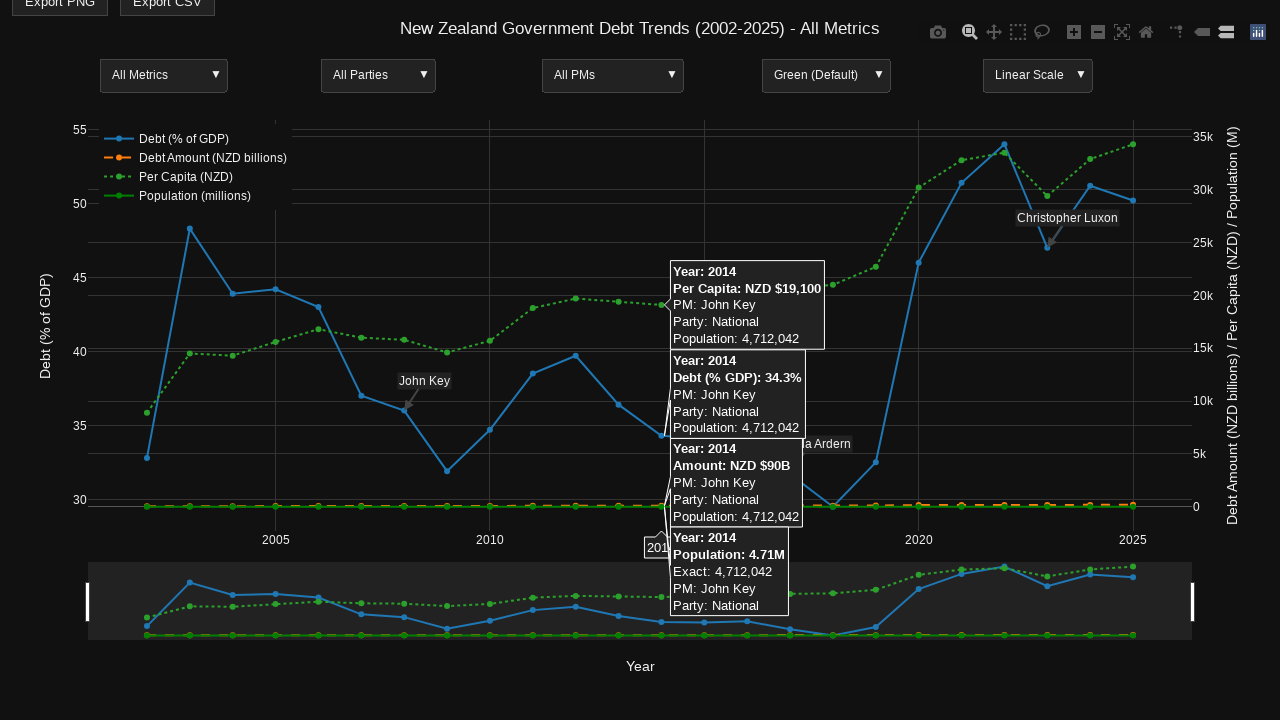

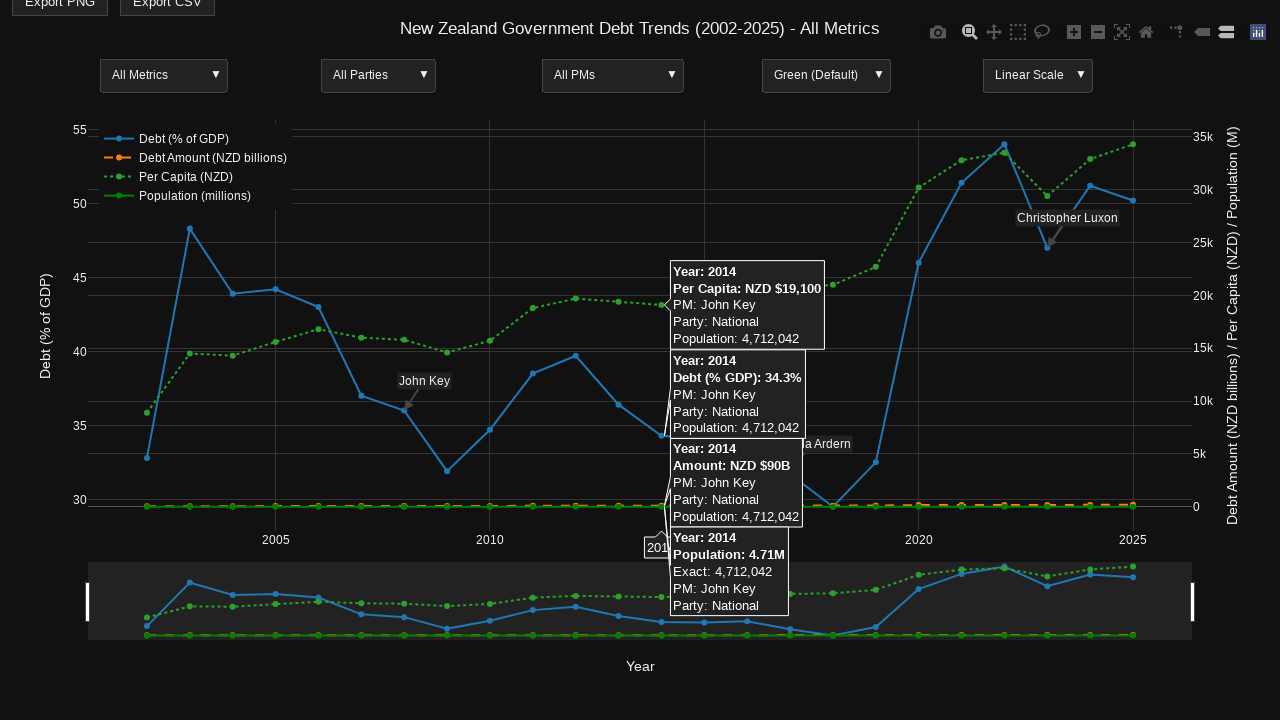